Tests various UI element selectors on the UI Testing Playground site by clicking on different links and buttons including text-based selectors and role-based selectors.

Starting URL: http://uitestingplayground.com/

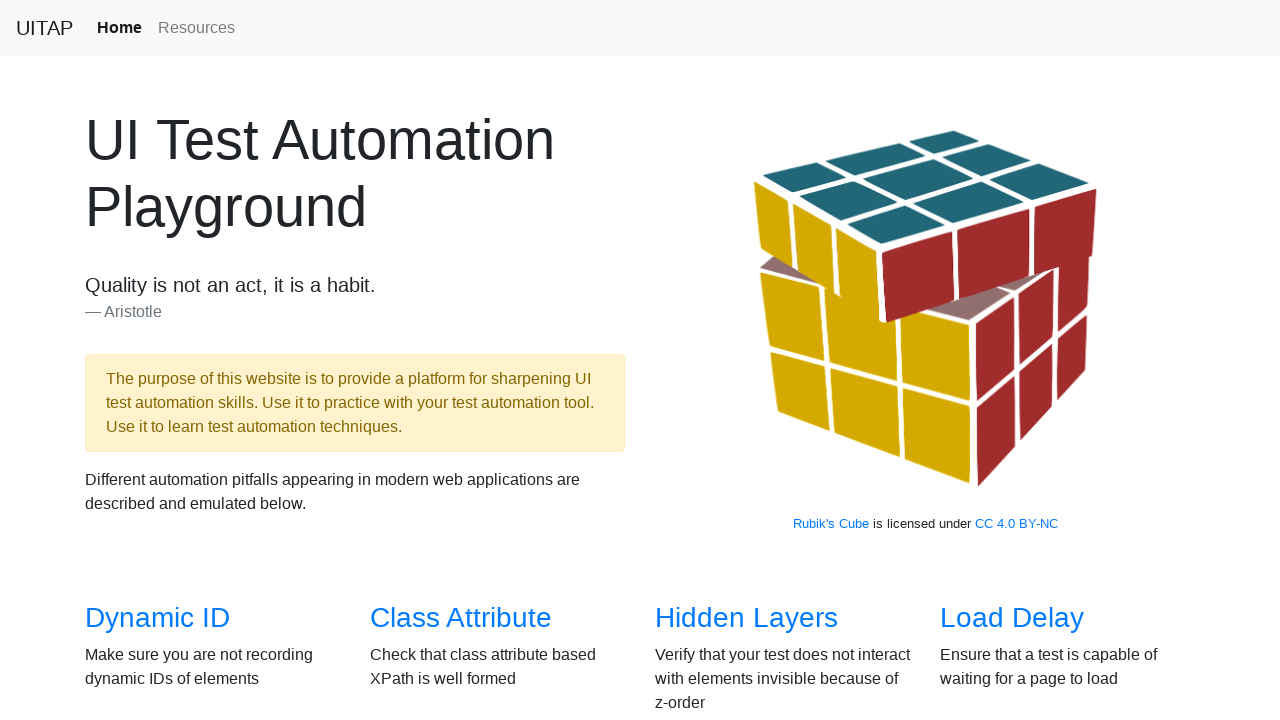

Clicked on 'Aristotle' text element at (355, 312) on text=Aristotle
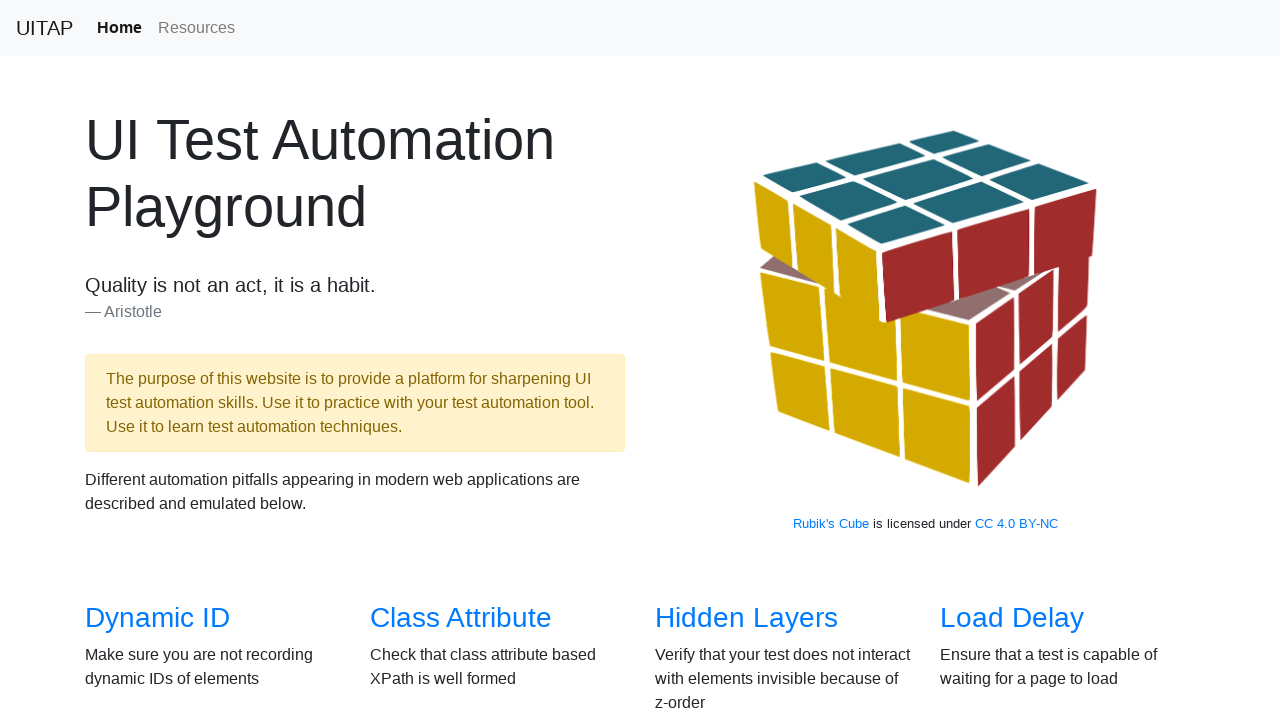

Clicked on 'Resources' link at (196, 28) on internal:role=link[name="Resources"i]
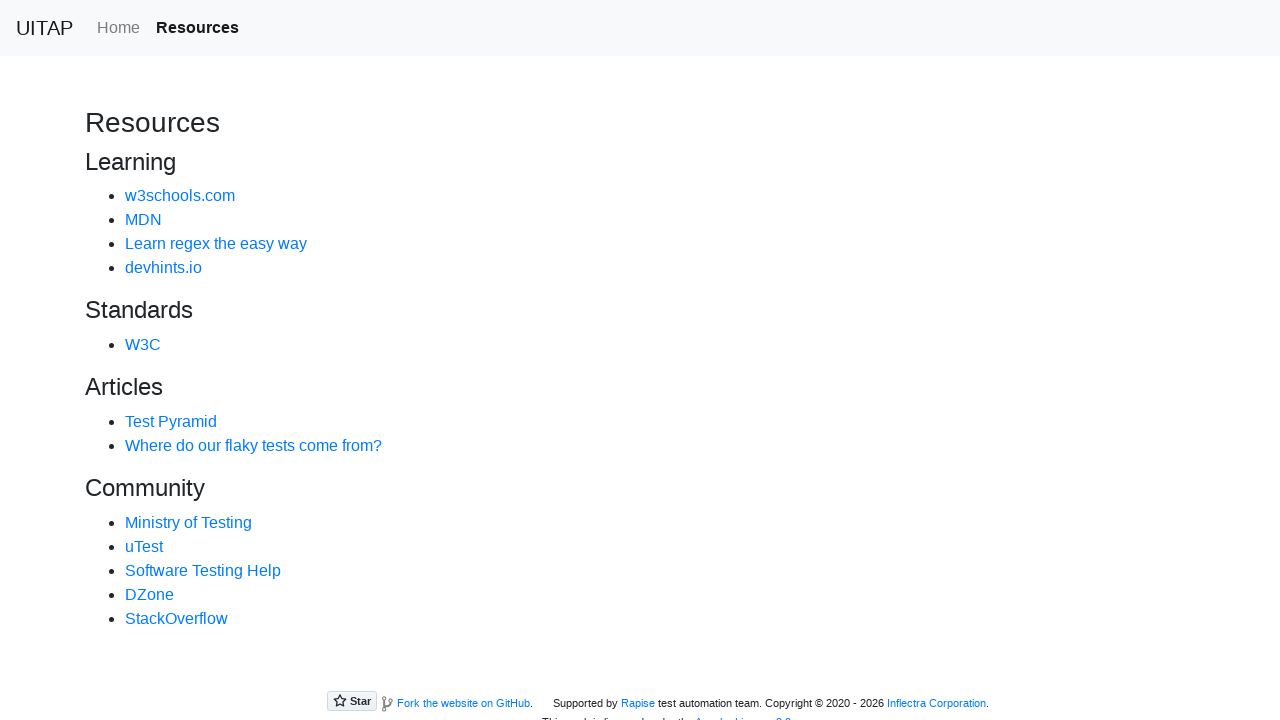

Clicked on 'Home' link at (118, 28) on internal:role=link[name="Home"i]
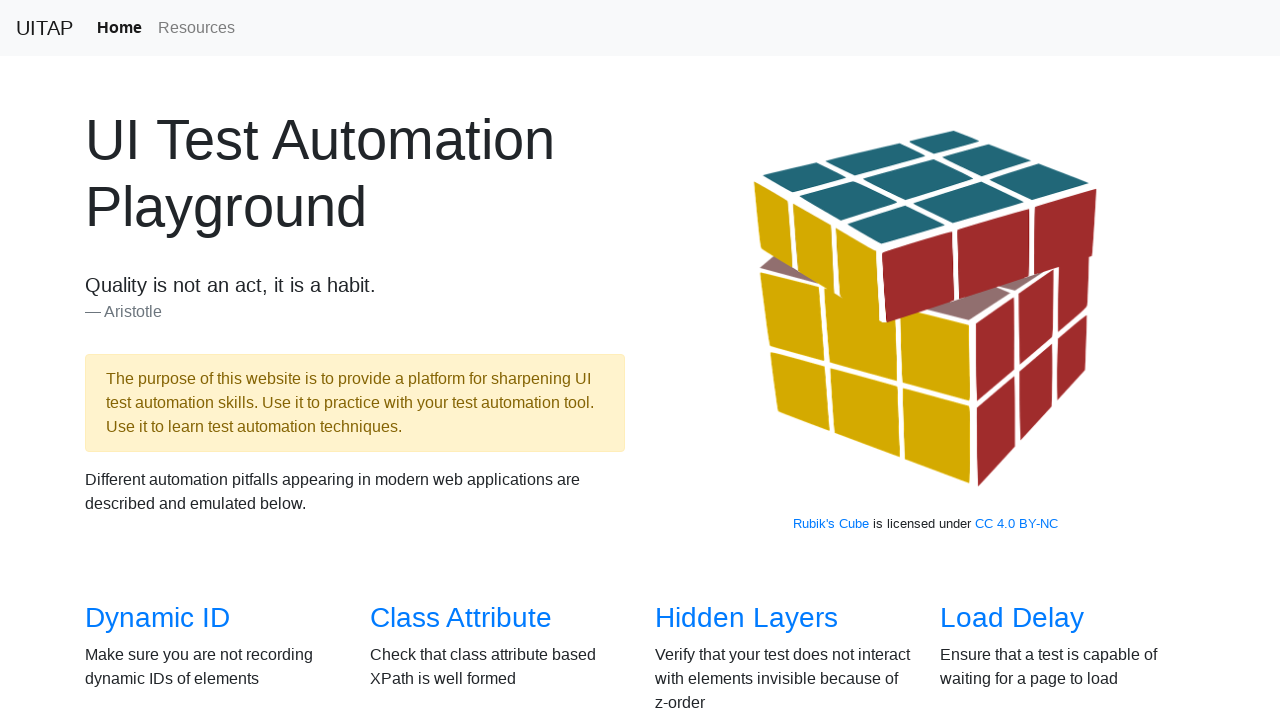

Clicked on 'Click' link at (685, 360) on internal:role=link[name="Click"i]
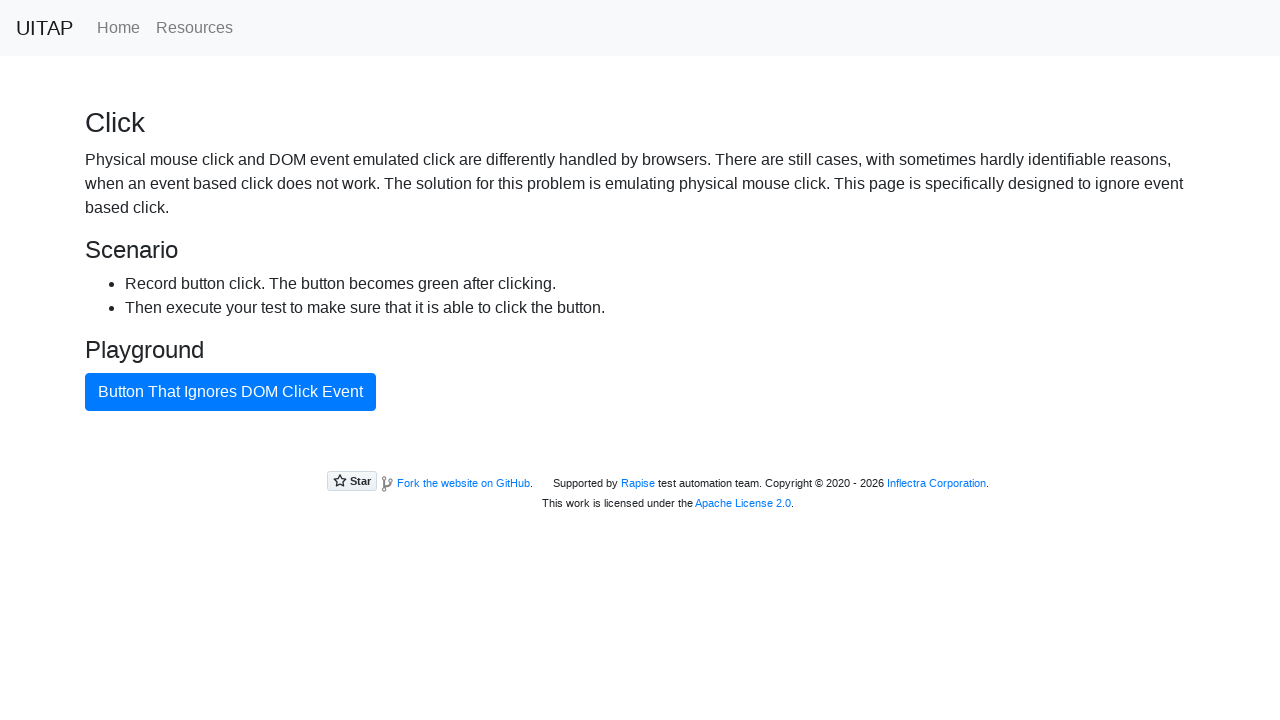

Clicked on 'Button That Ignores DOM Click Event' button at (230, 392) on internal:role=button[name="Button That Ignores DOM Click Event"i]
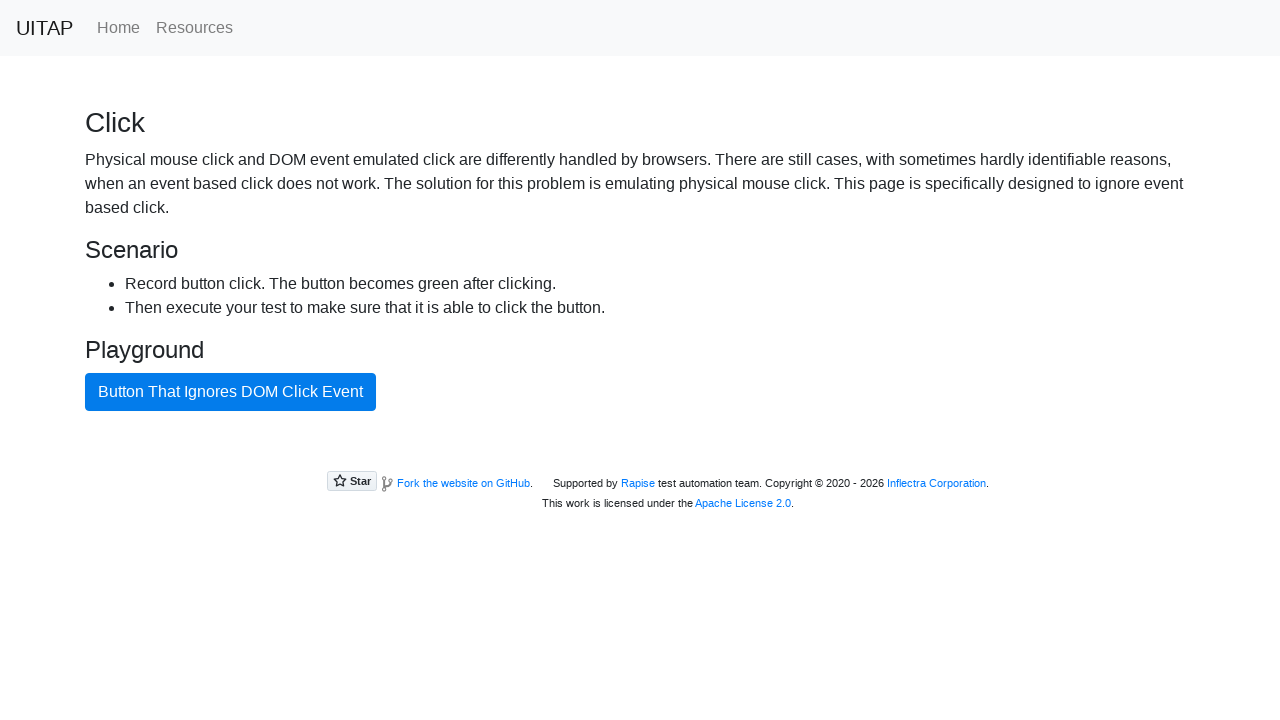

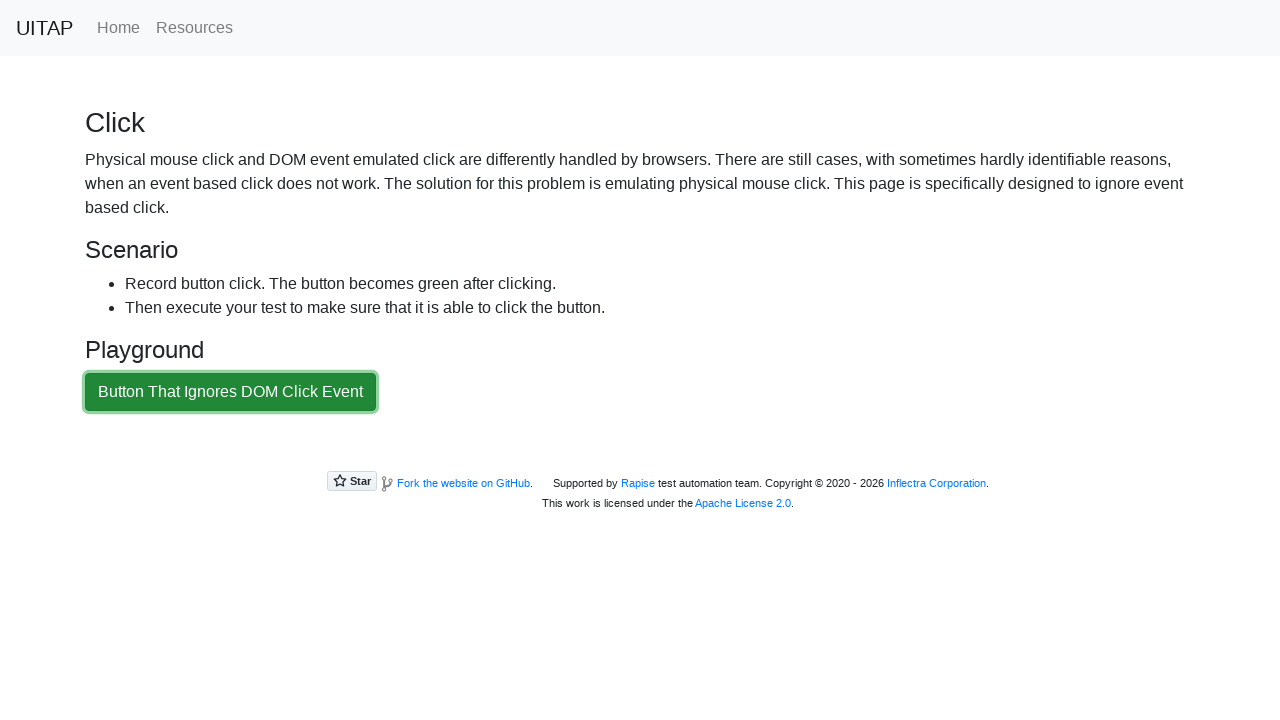